Tests that pressing Escape cancels editing and restores original text

Starting URL: https://demo.playwright.dev/todomvc

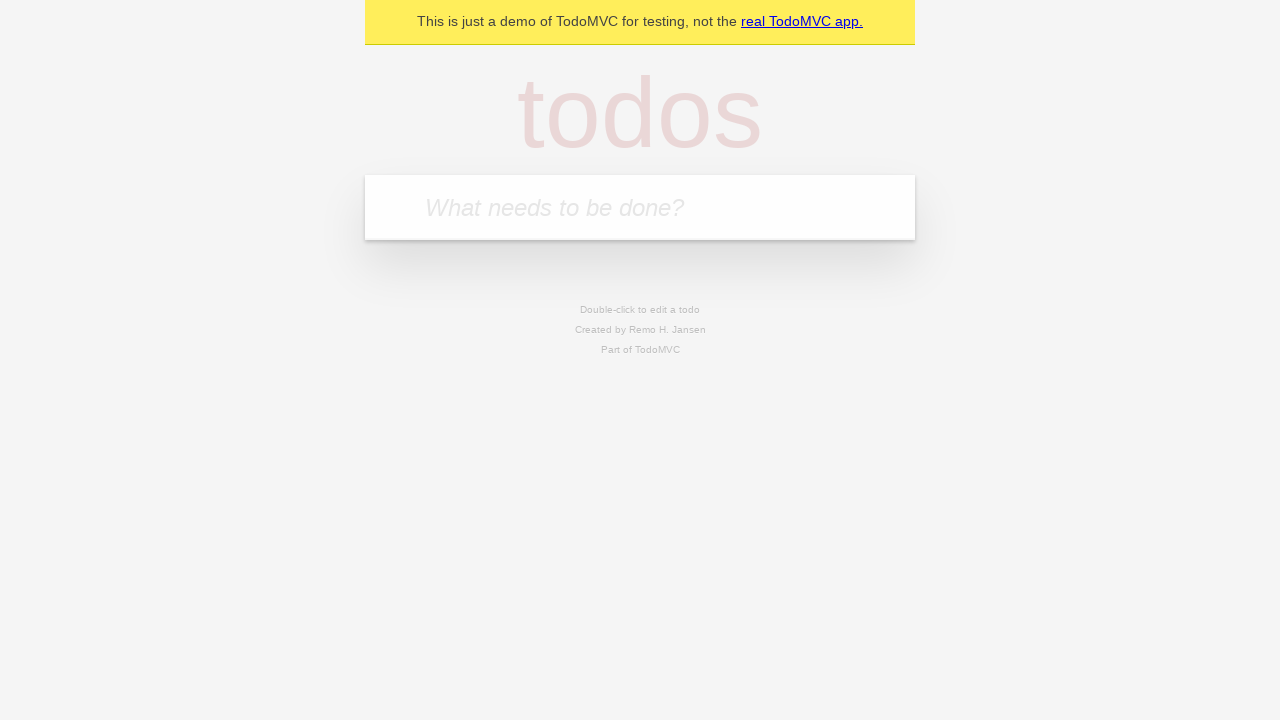

Filled first todo input with 'buy some cheese' on internal:attr=[placeholder="What needs to be done?"i]
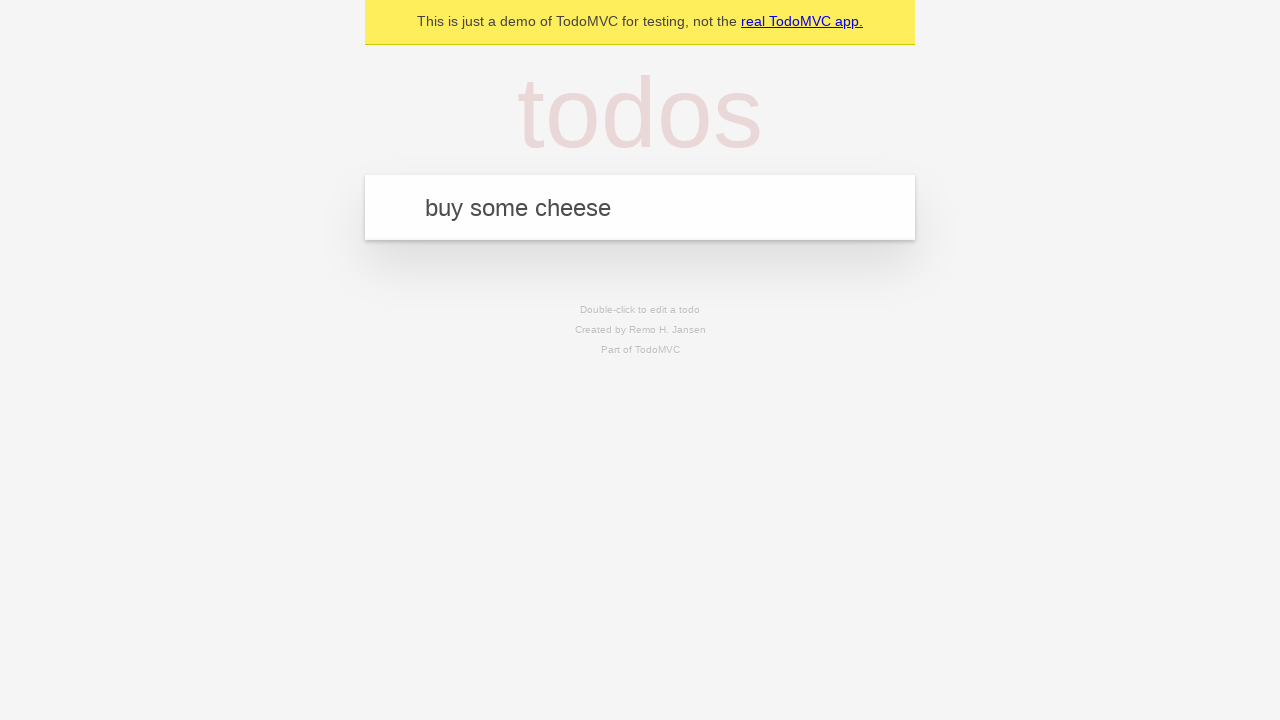

Pressed Enter to create first todo on internal:attr=[placeholder="What needs to be done?"i]
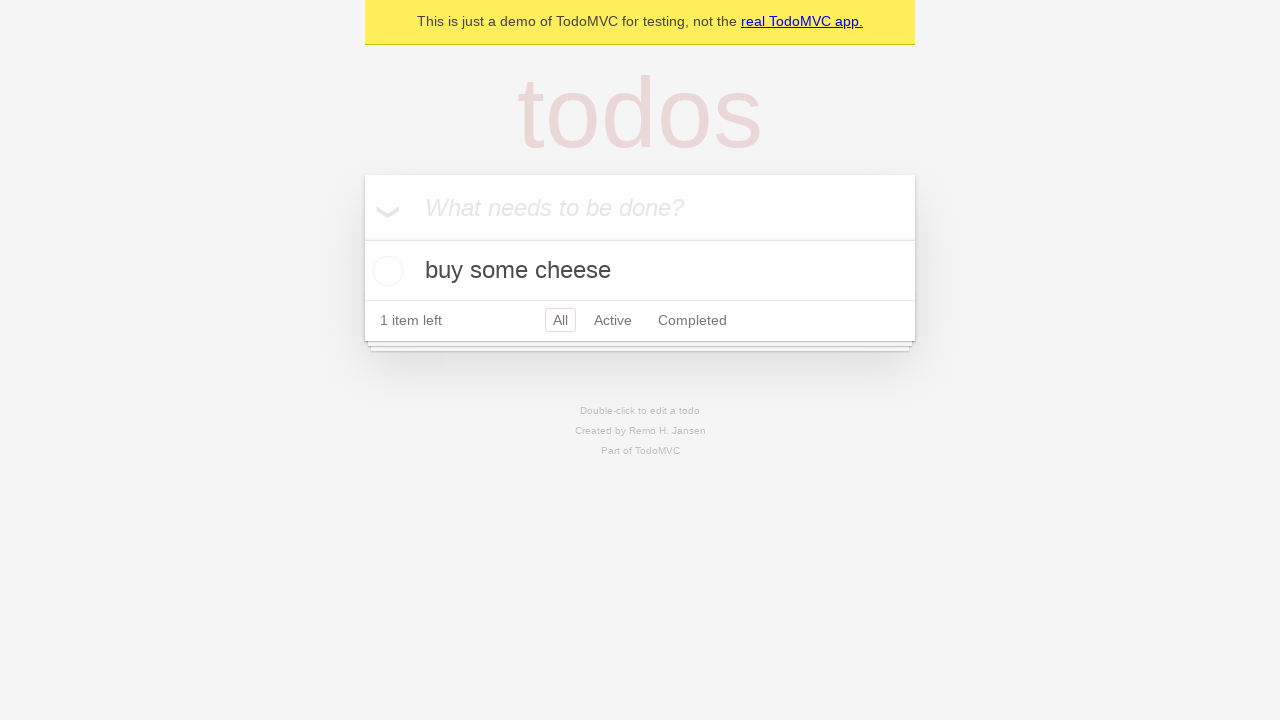

Filled second todo input with 'feed the cat' on internal:attr=[placeholder="What needs to be done?"i]
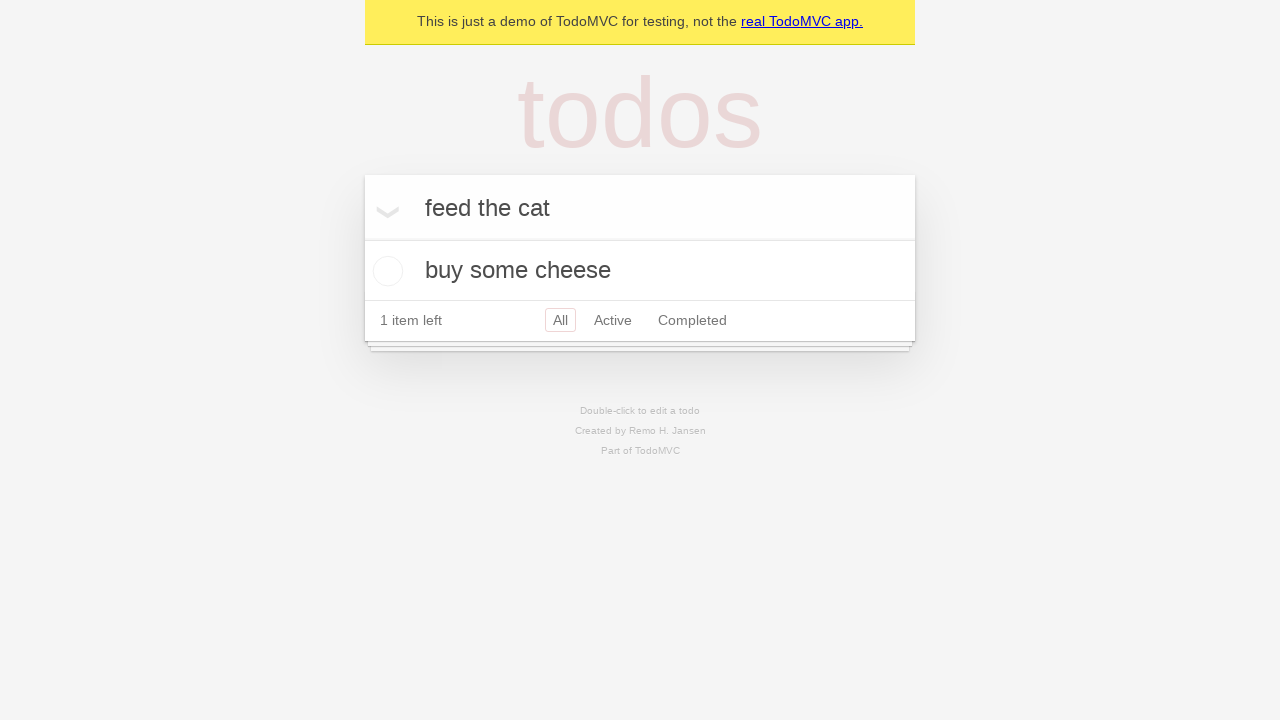

Pressed Enter to create second todo on internal:attr=[placeholder="What needs to be done?"i]
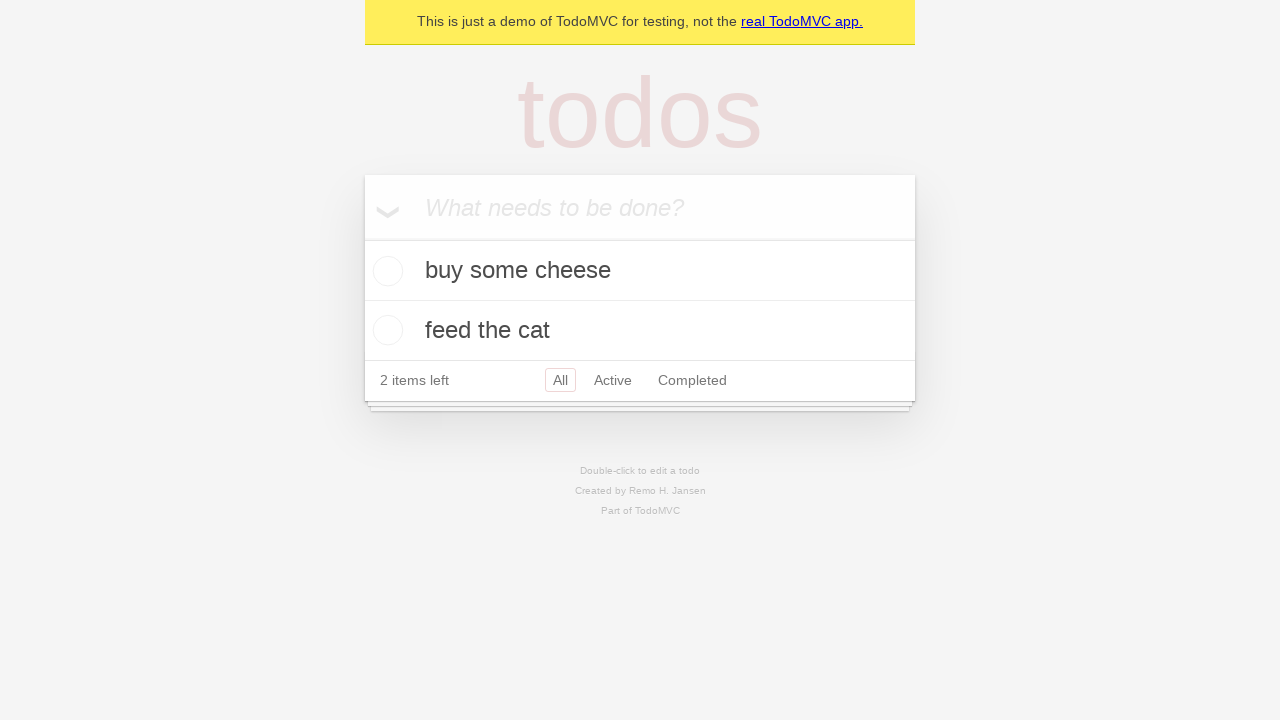

Filled third todo input with 'book a doctors appointment' on internal:attr=[placeholder="What needs to be done?"i]
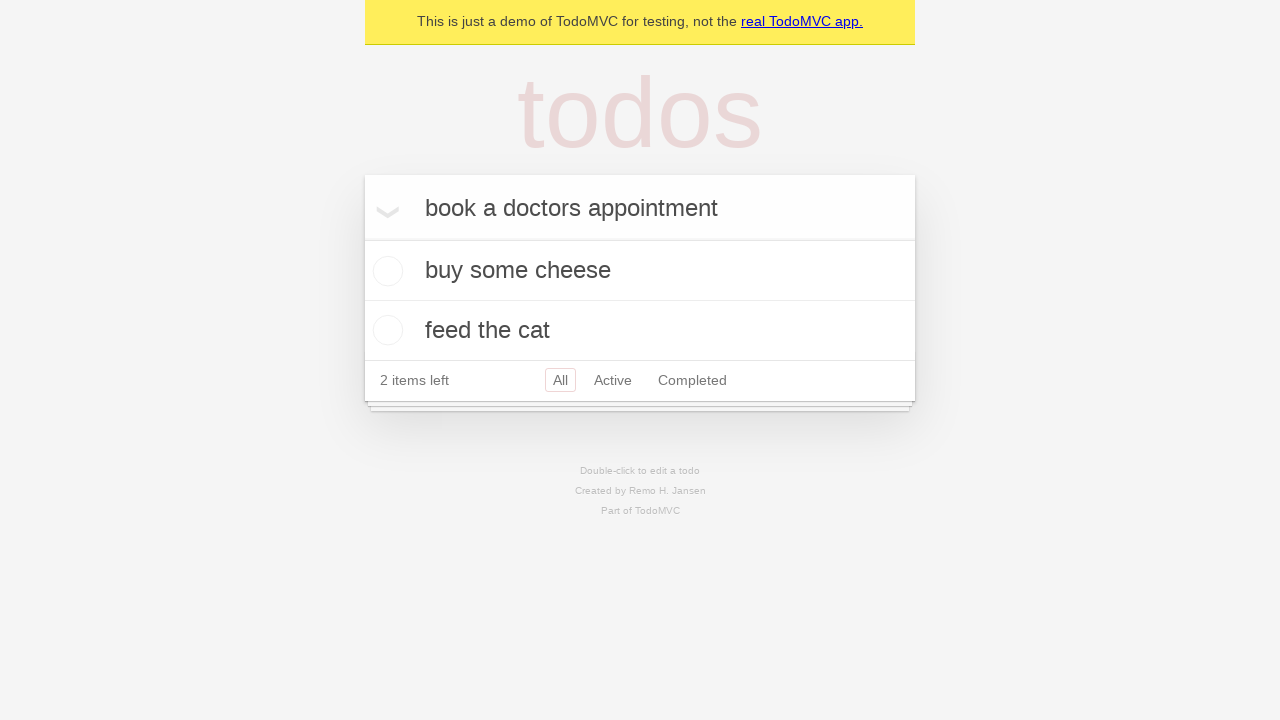

Pressed Enter to create third todo on internal:attr=[placeholder="What needs to be done?"i]
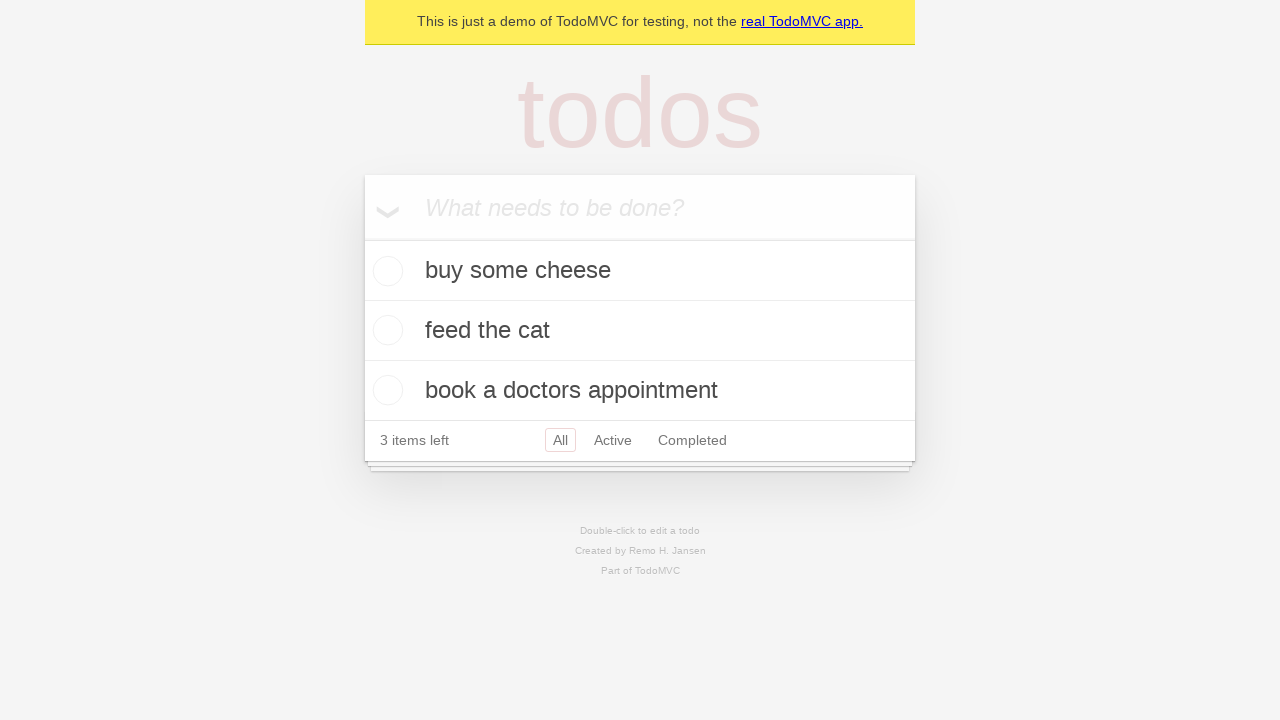

Double-clicked second todo item to enter edit mode at (640, 331) on internal:testid=[data-testid="todo-item"s] >> nth=1
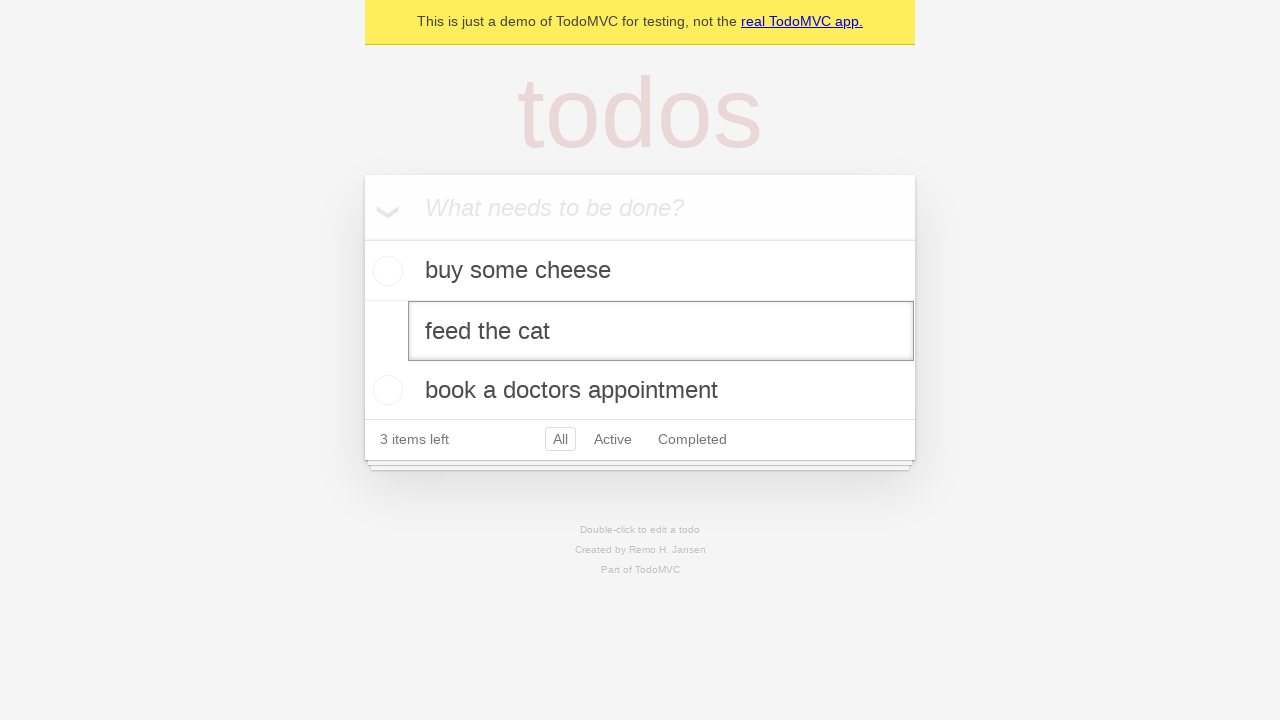

Filled edit textbox with 'buy some sausages' on internal:testid=[data-testid="todo-item"s] >> nth=1 >> internal:role=textbox[nam
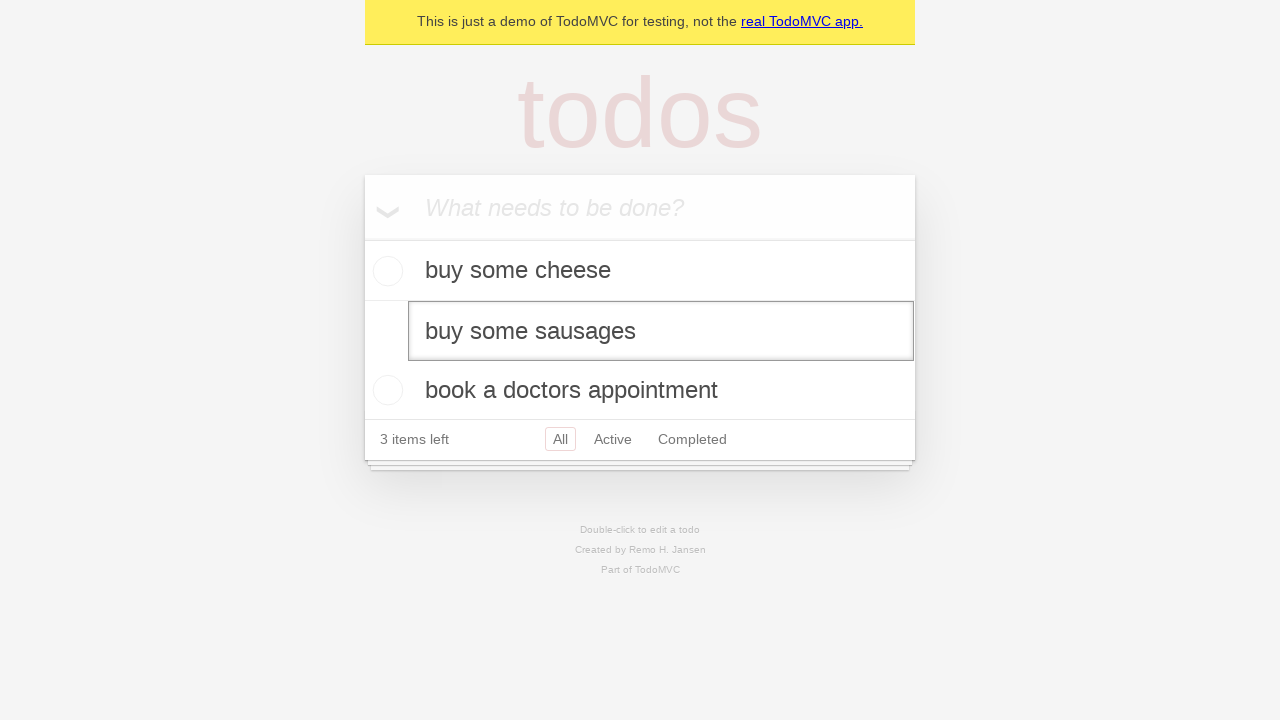

Pressed Escape to cancel edit and restore original text on internal:testid=[data-testid="todo-item"s] >> nth=1 >> internal:role=textbox[nam
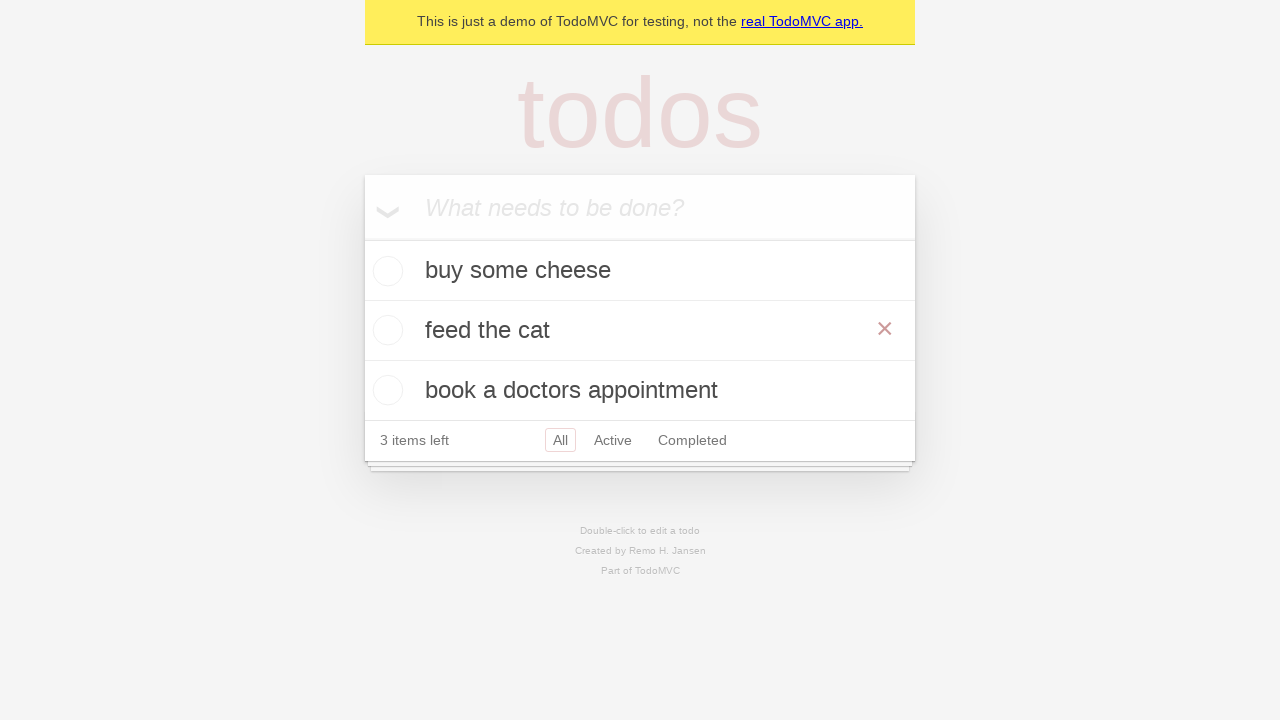

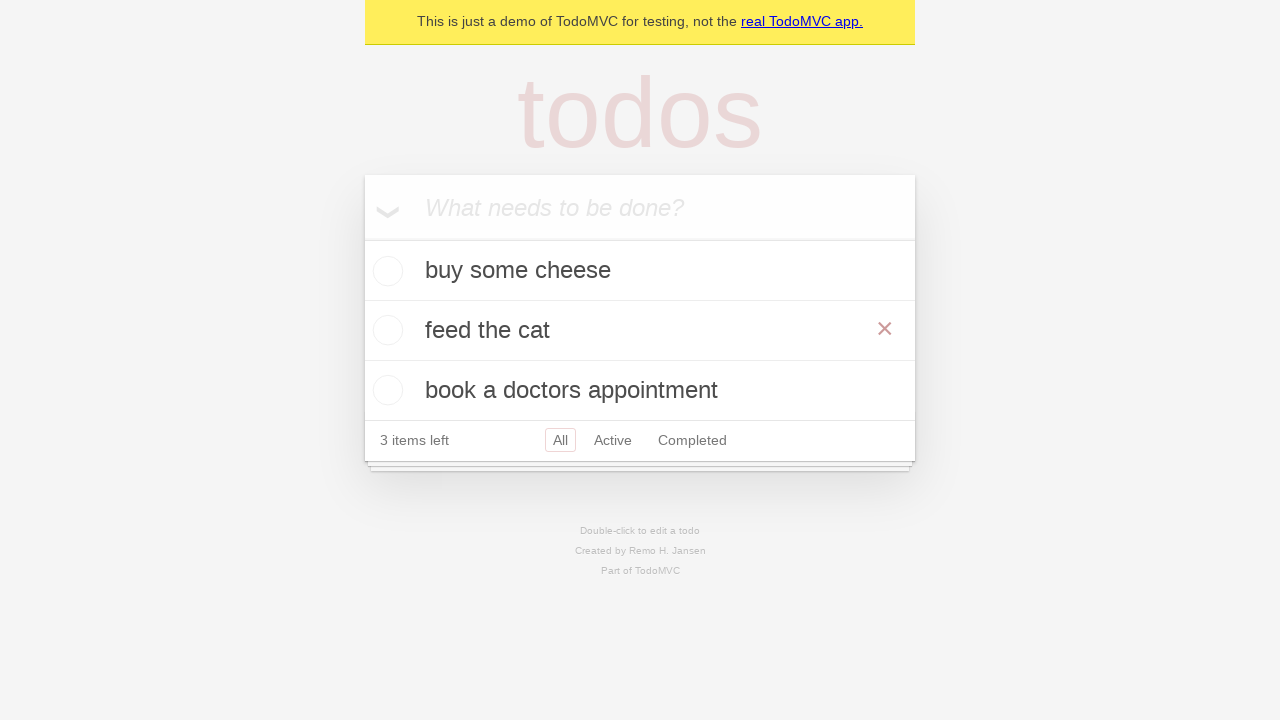